Tests JavaScript alert handling by clicking a prompt button, entering text into the alert, and accepting it

Starting URL: https://the-internet.herokuapp.com/javascript_alerts

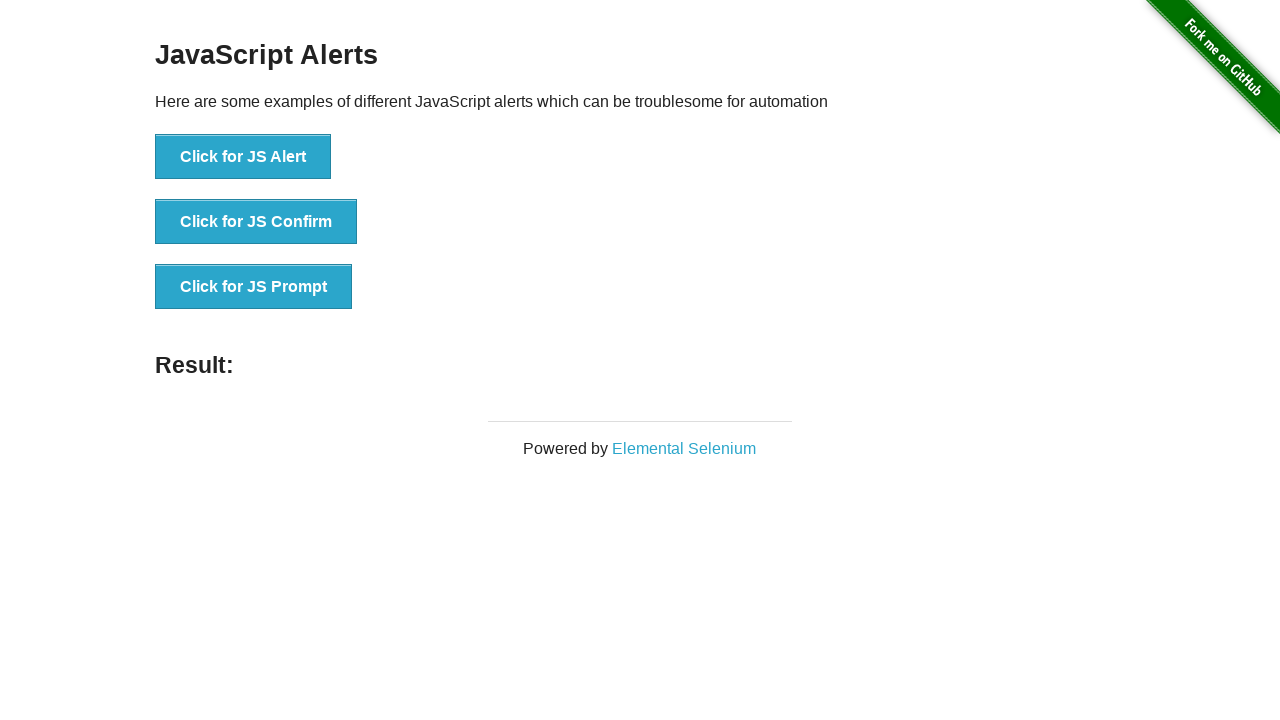

Clicked the 'Click for JS Prompt' button to trigger JavaScript alert at (254, 287) on xpath=//button[text()='Click for JS Prompt']
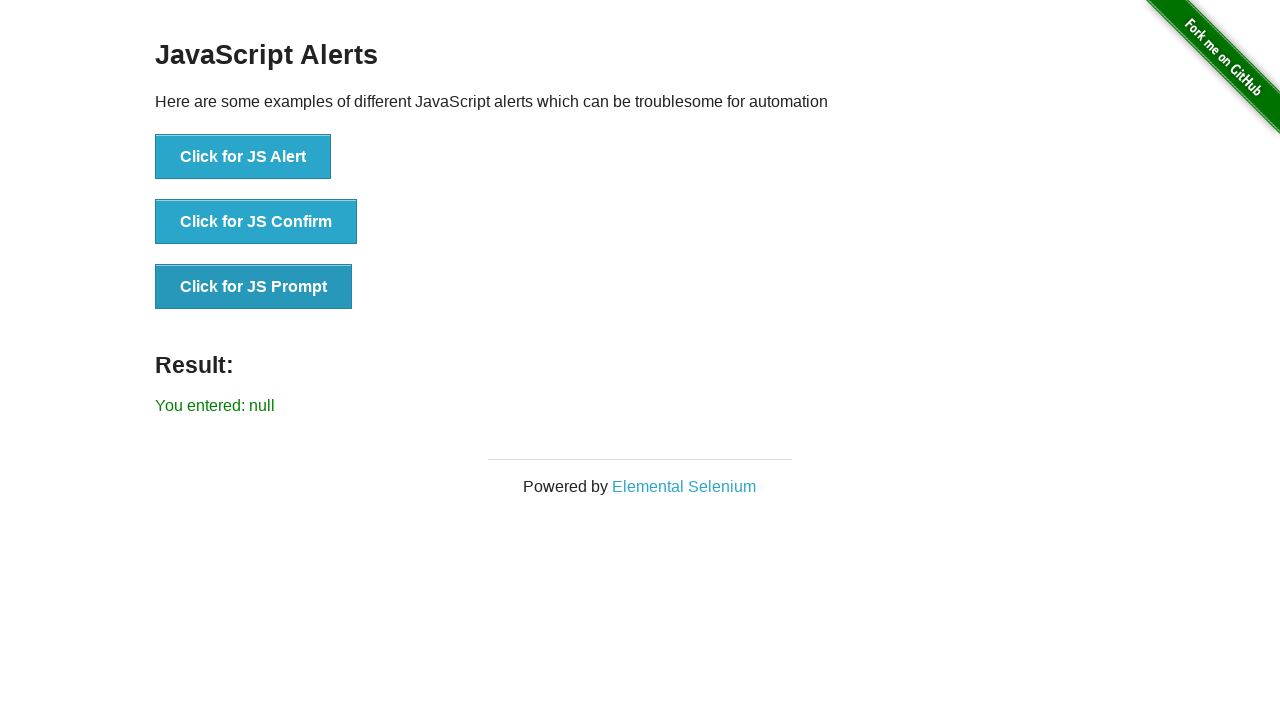

Set up dialog handler to accept prompt with text 'vandana'
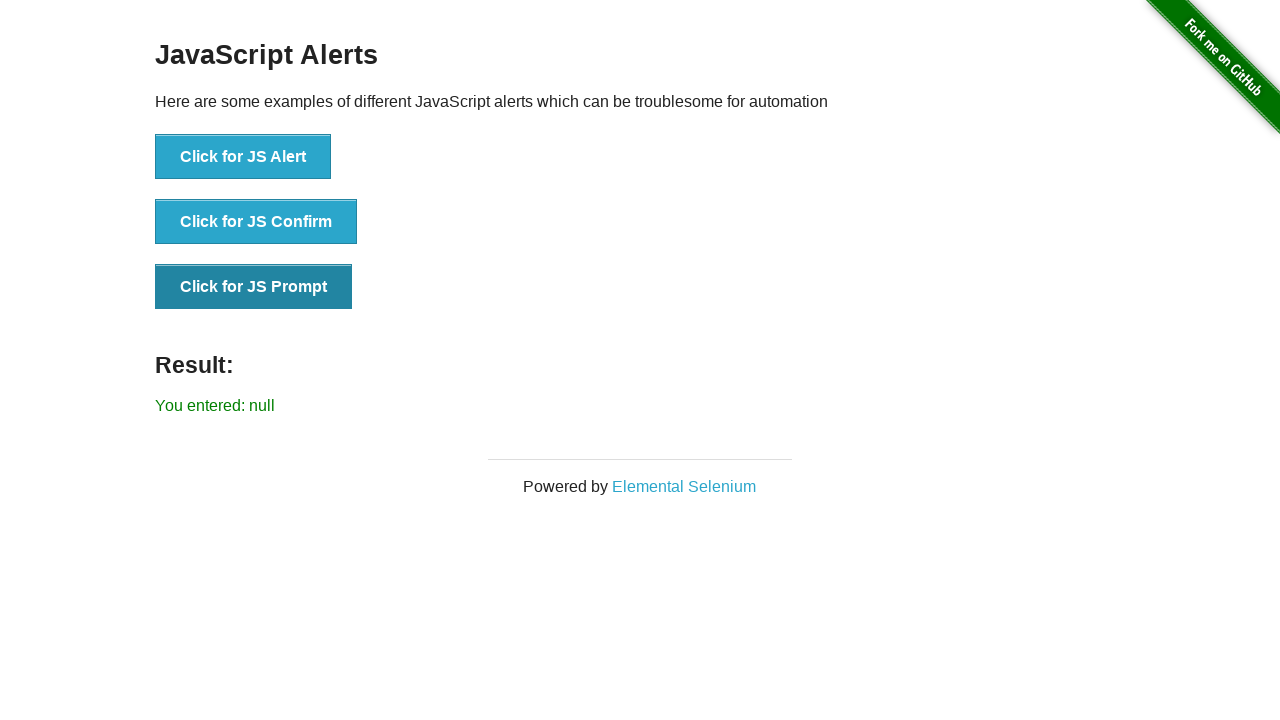

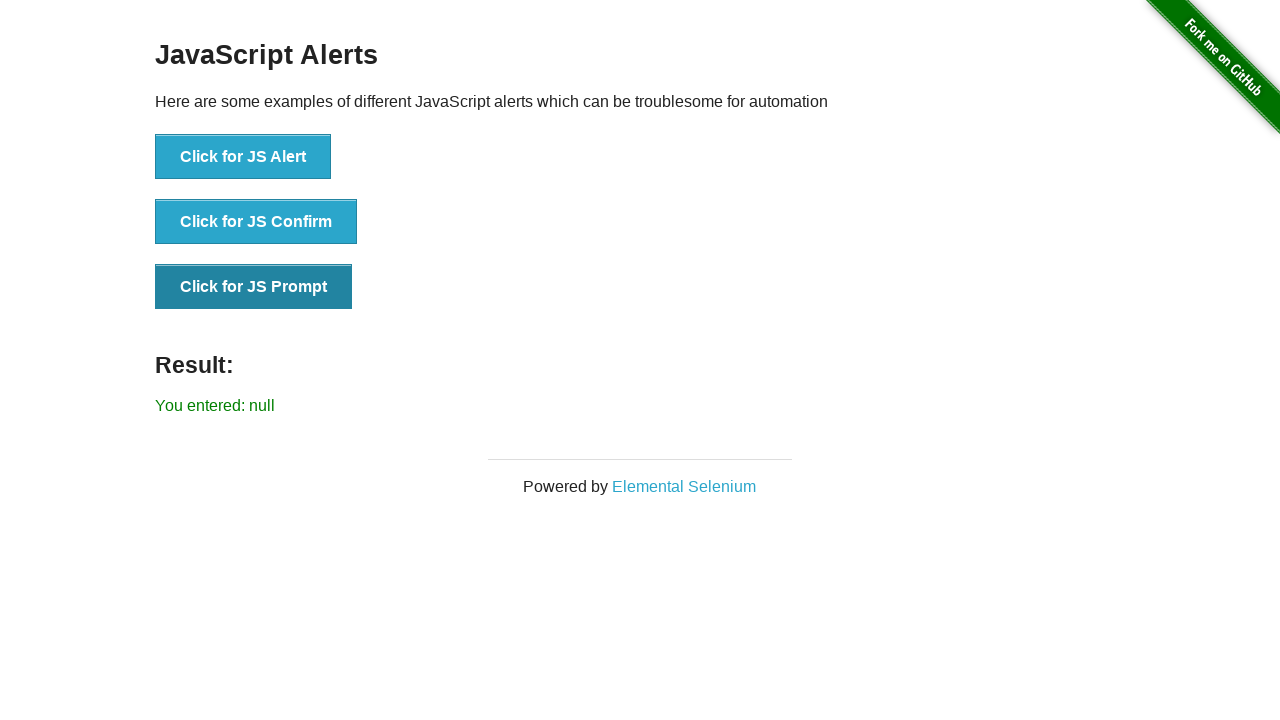